Tests a simple form by filling in first name, last name, city, and country fields using different element locator strategies, then submitting the form.

Starting URL: http://suninjuly.github.io/simple_form_find_task.html

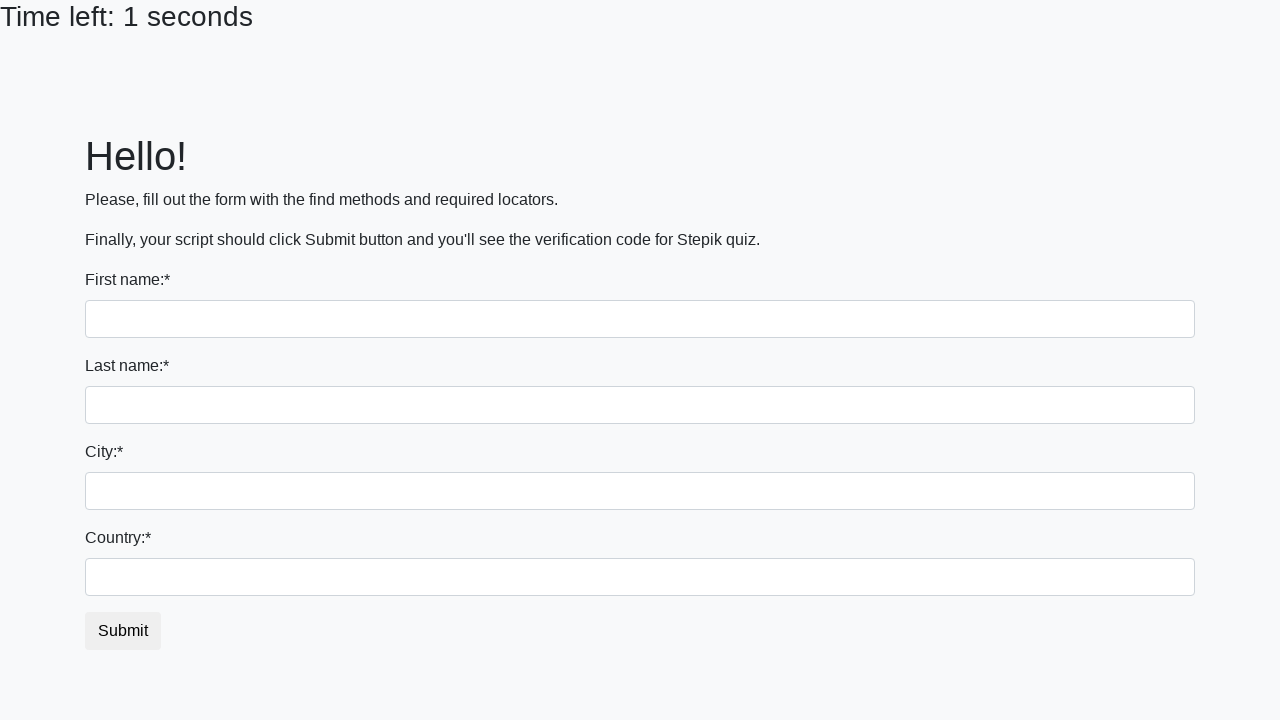

Filled first name field with 'Liza' on input:first-of-type
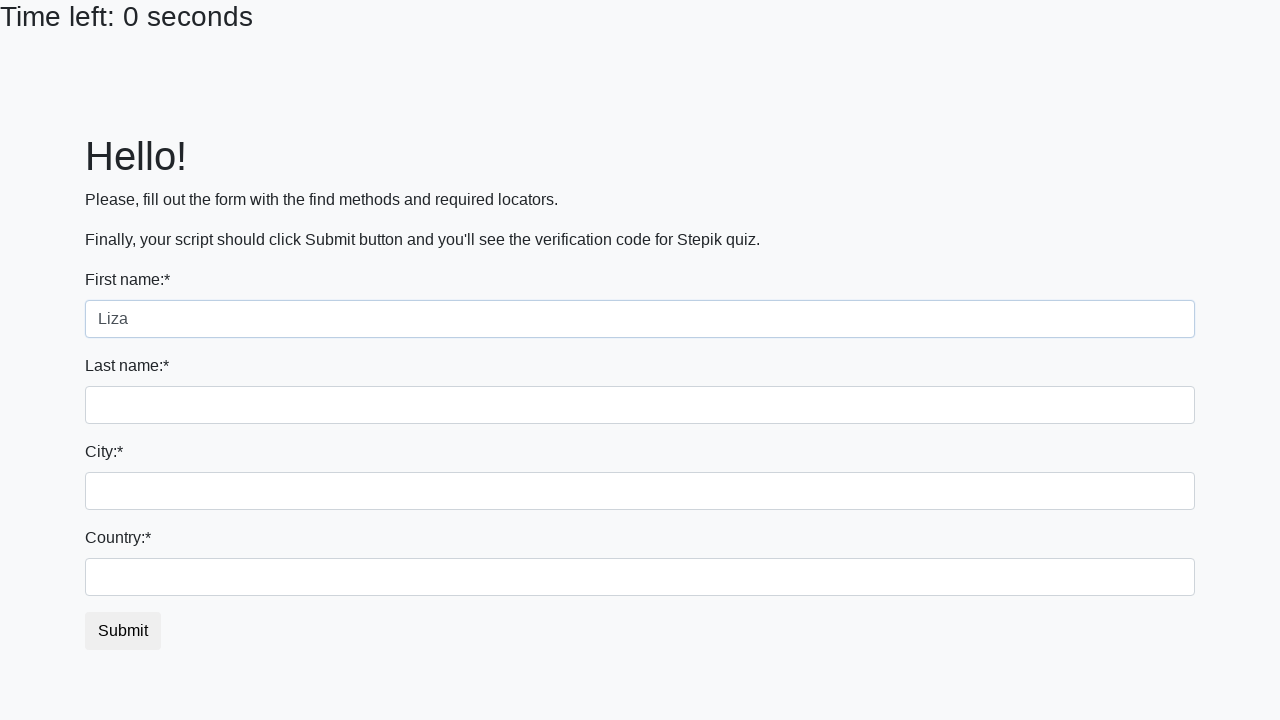

Filled last name field with 'Emo' on input[name='last_name']
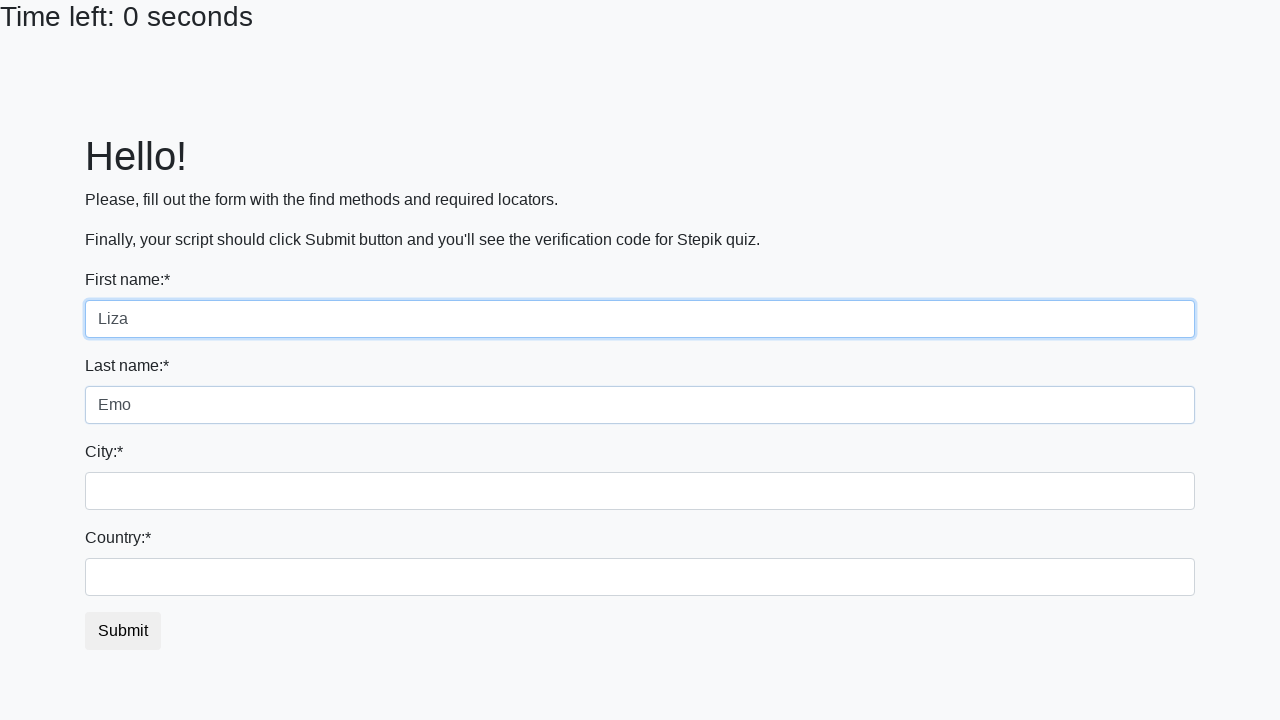

Filled city field with 'Smolensk' on .form-control.city
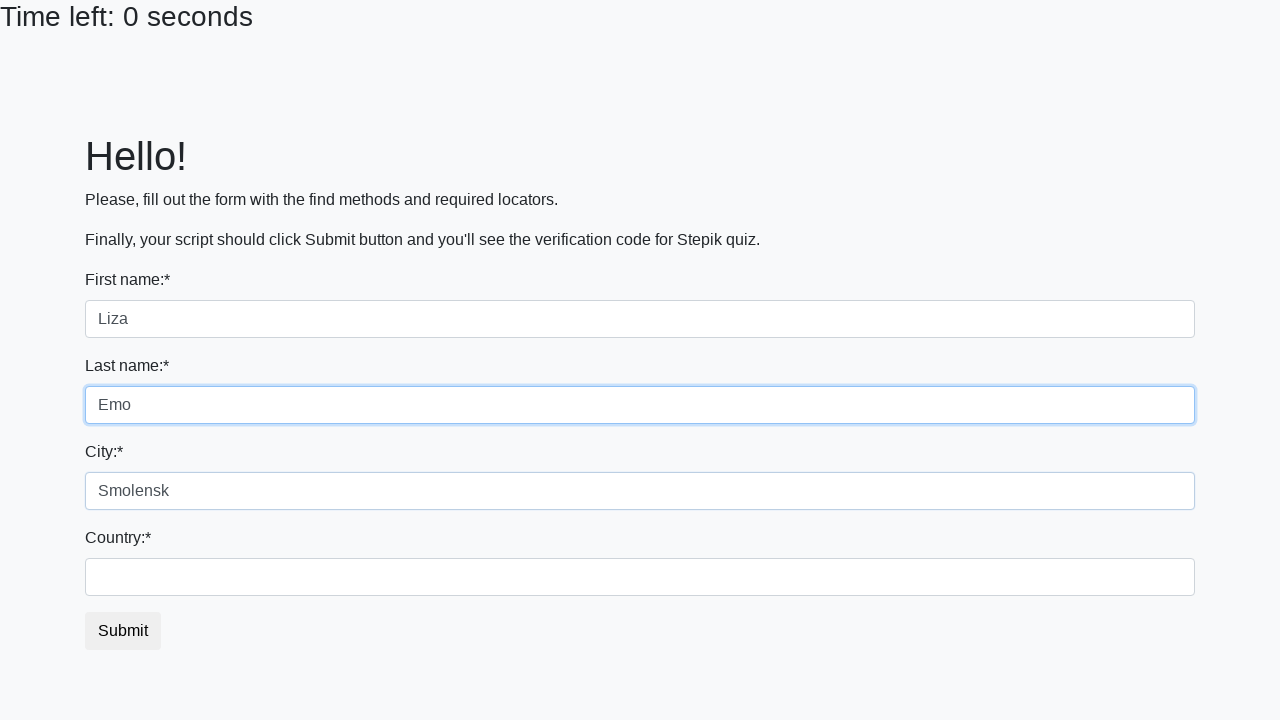

Filled country field with 'Russia' on #country
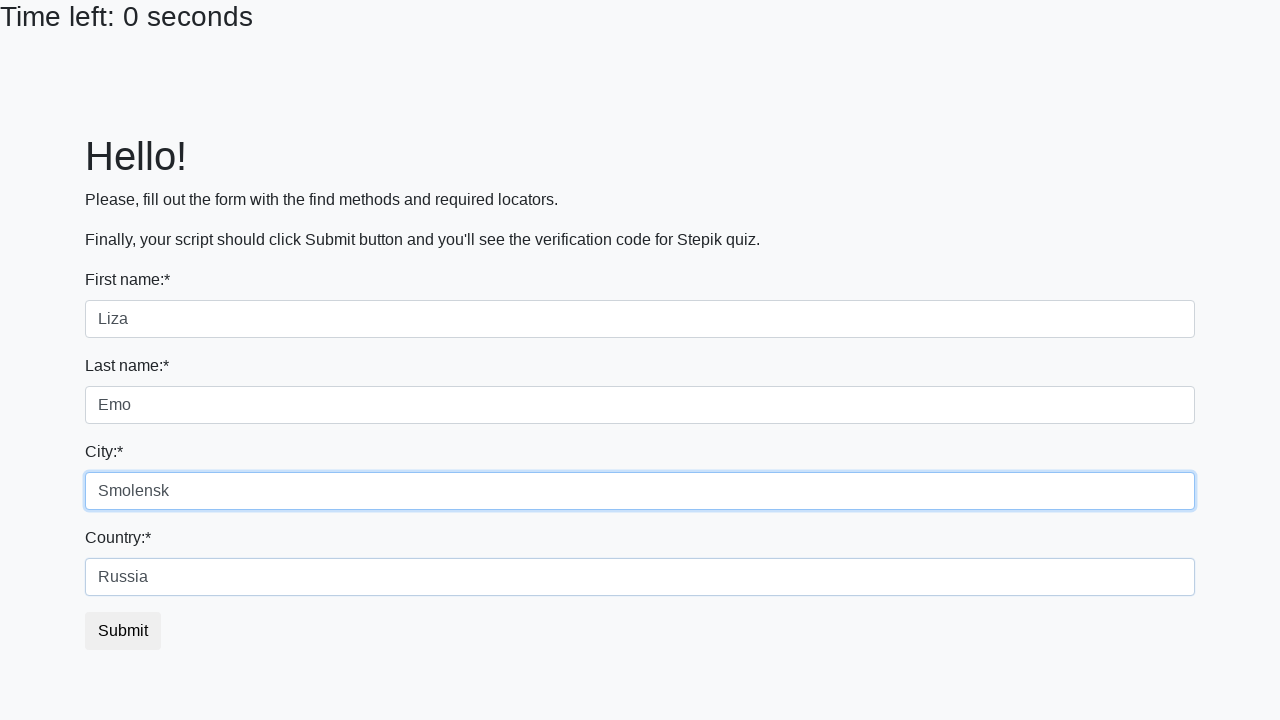

Clicked submit button to submit form at (123, 631) on button.btn
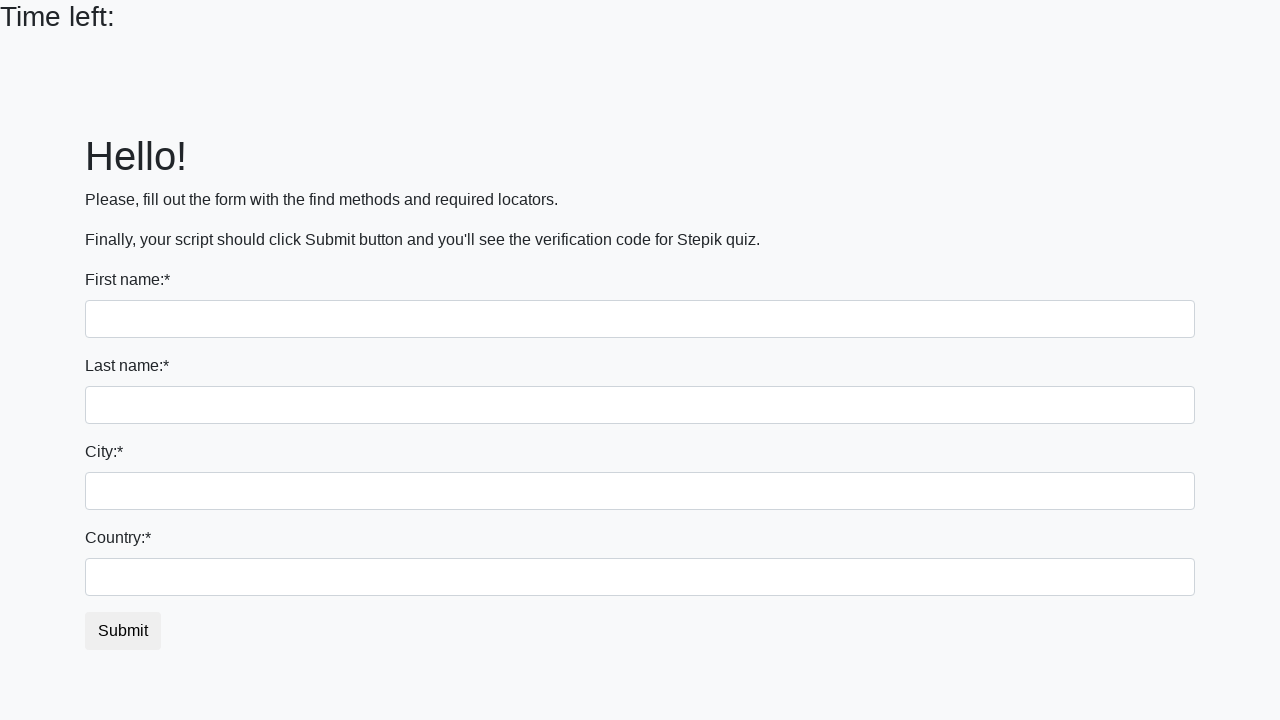

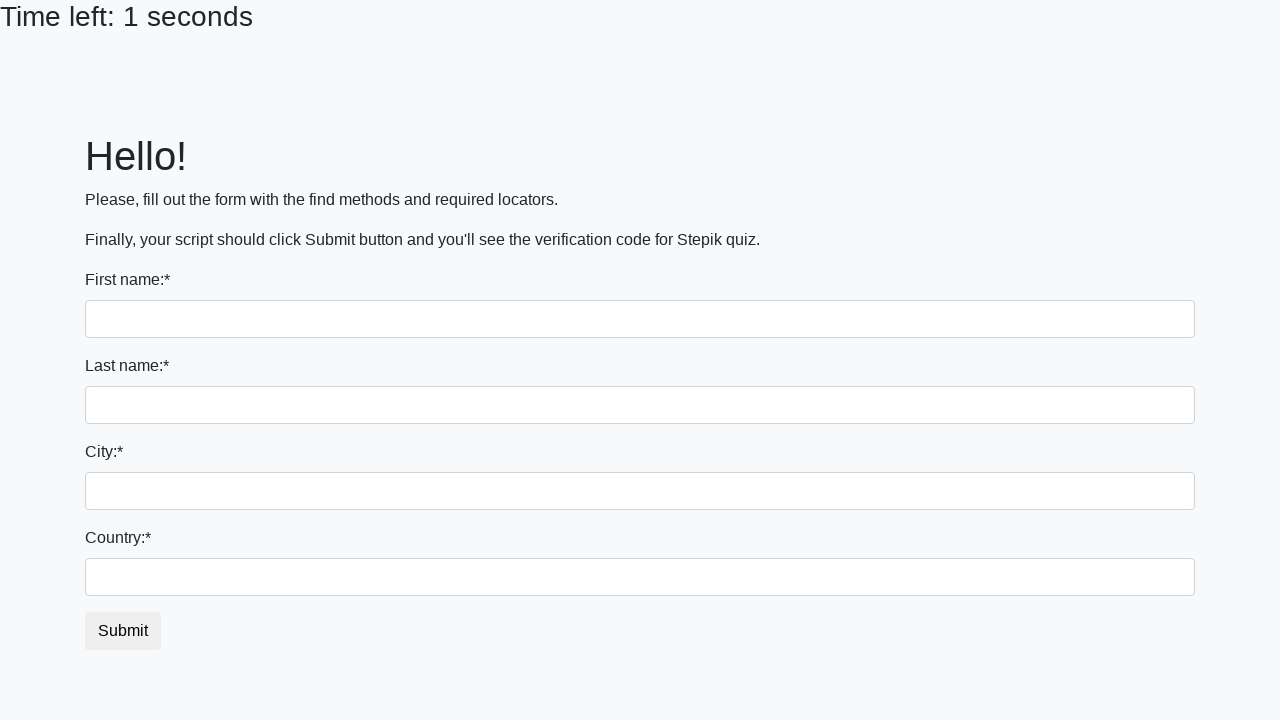